Tests drag and drop functionality on jQuery UI demo page by dragging an element and dropping it onto a target area

Starting URL: https://jqueryui.com/droppable/

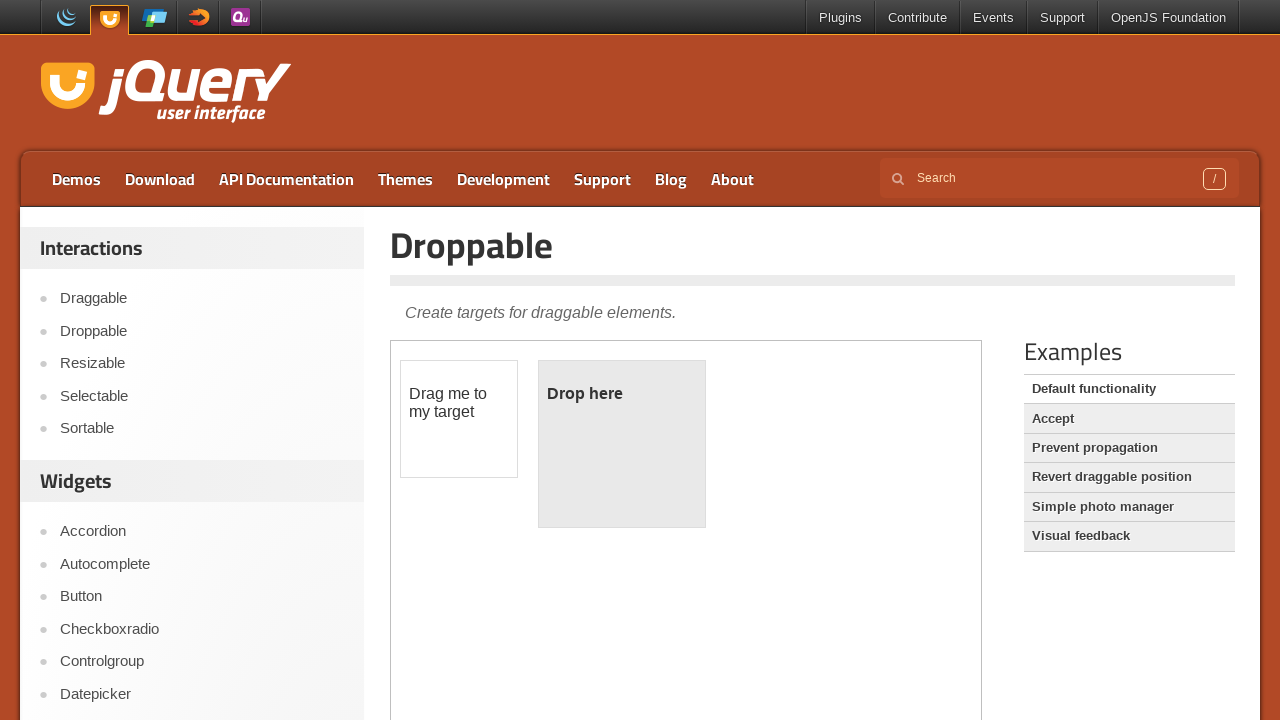

Located iframe containing drag and drop demo
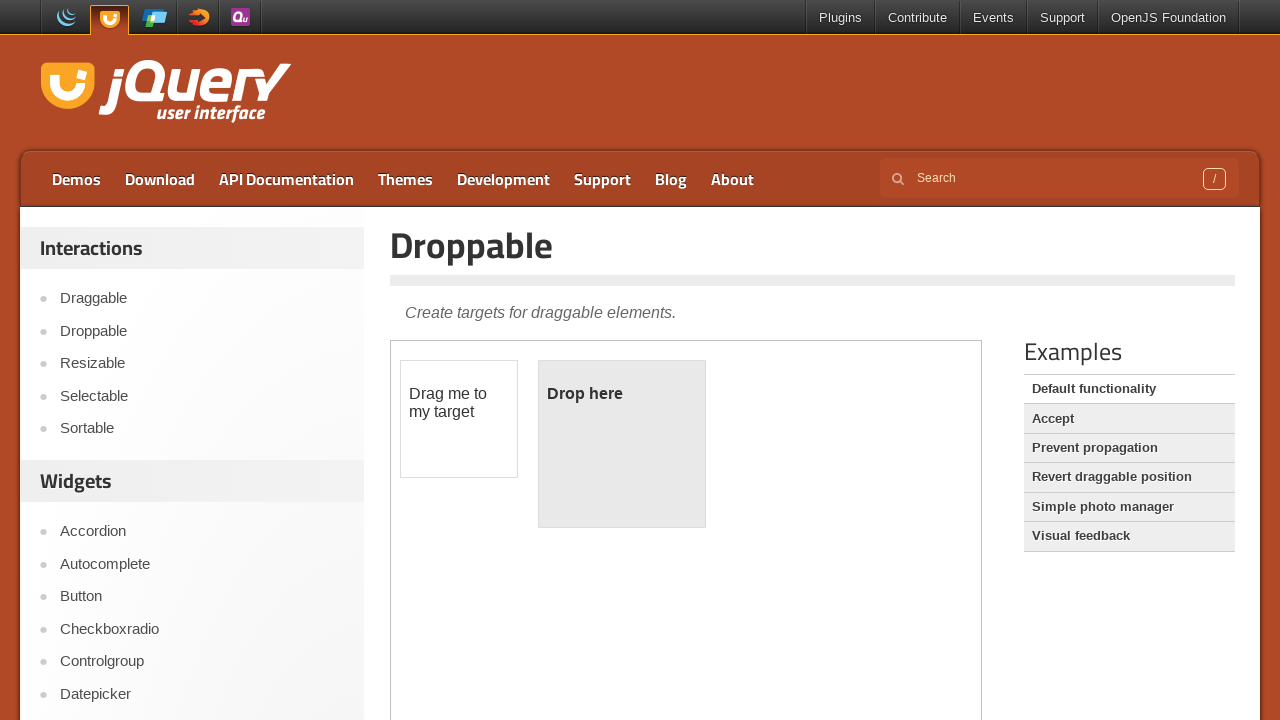

Located draggable element with id 'draggable'
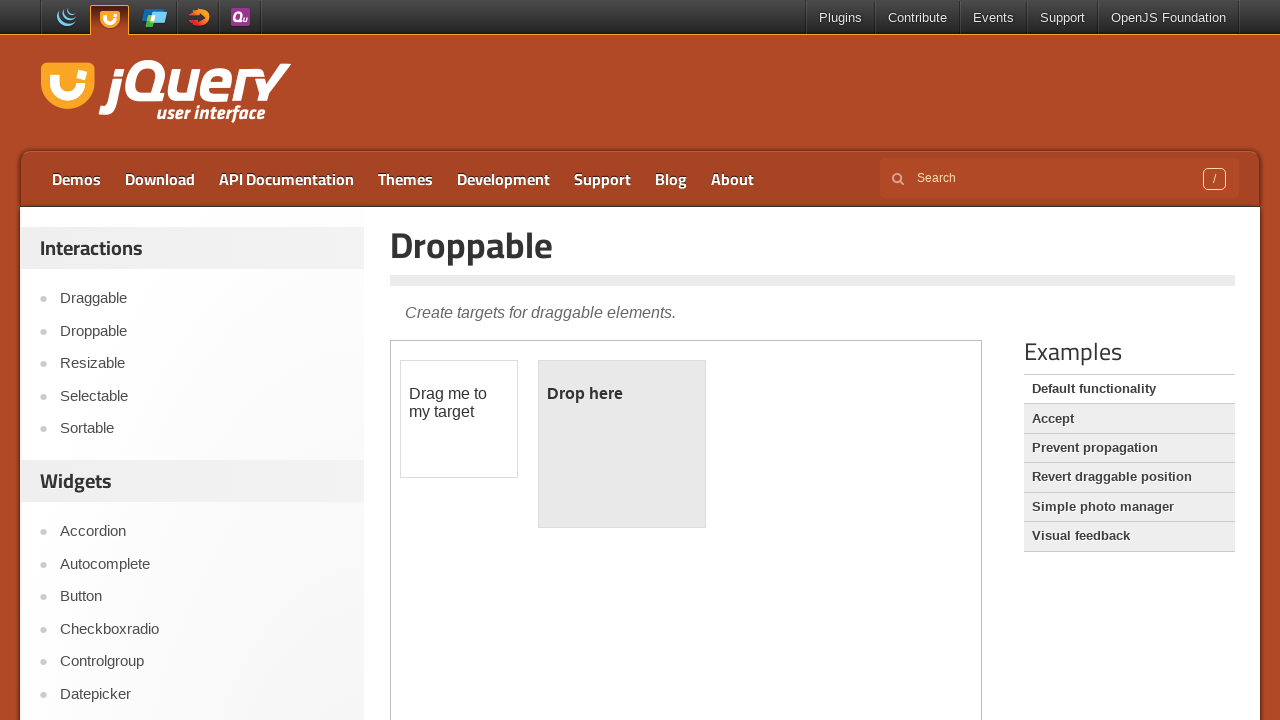

Located droppable target element with id 'droppable'
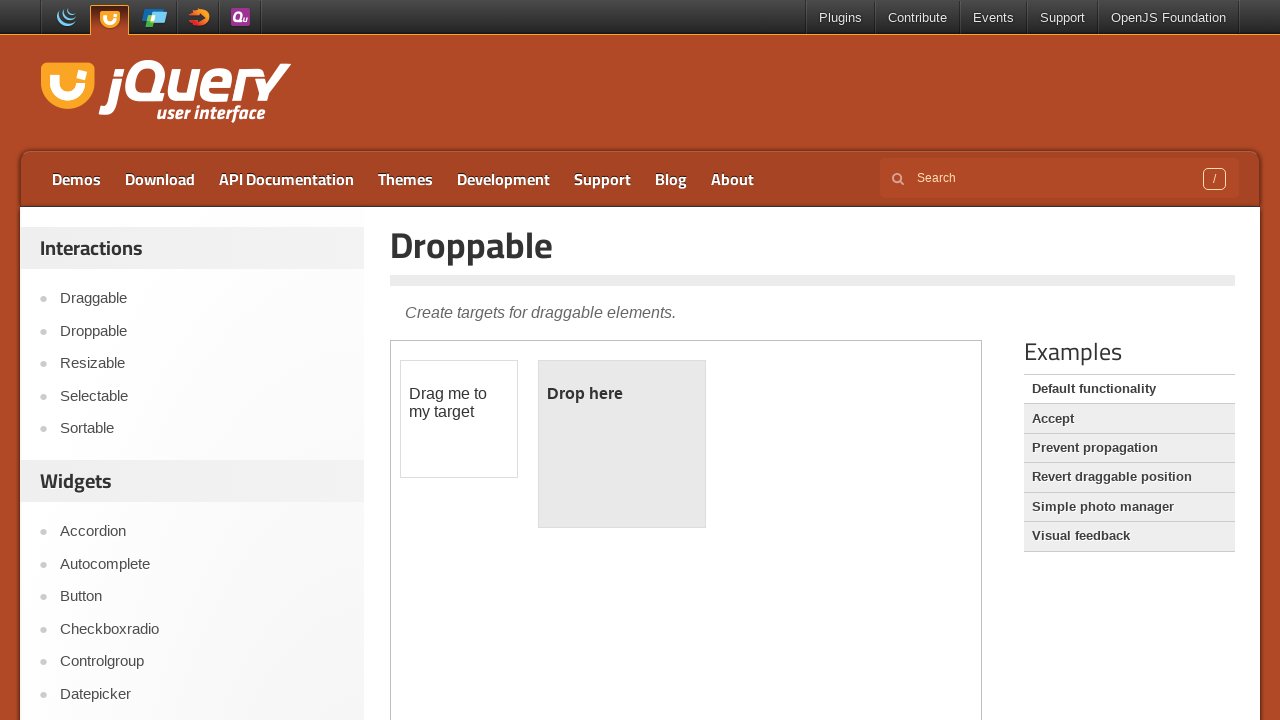

Dragged element from draggable to droppable target area at (622, 444)
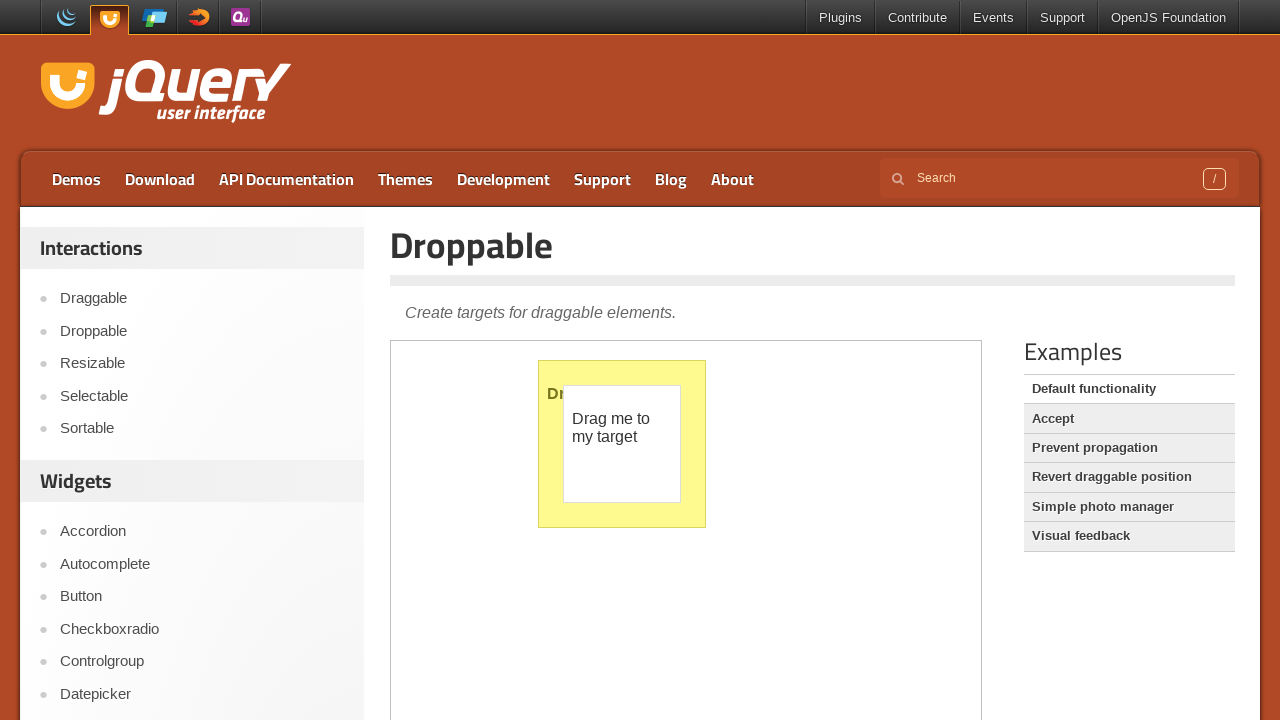

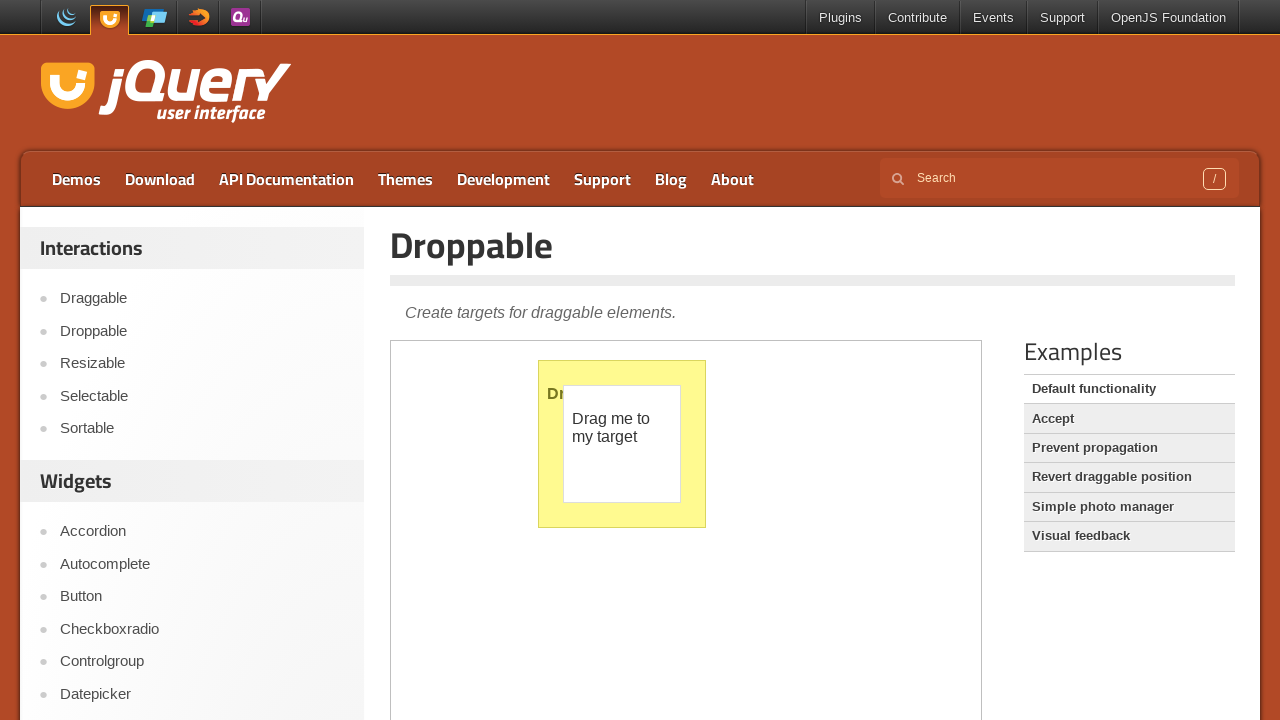